Tests clearing the complete state of all items by checking then unchecking the toggle all

Starting URL: https://demo.playwright.dev/todomvc

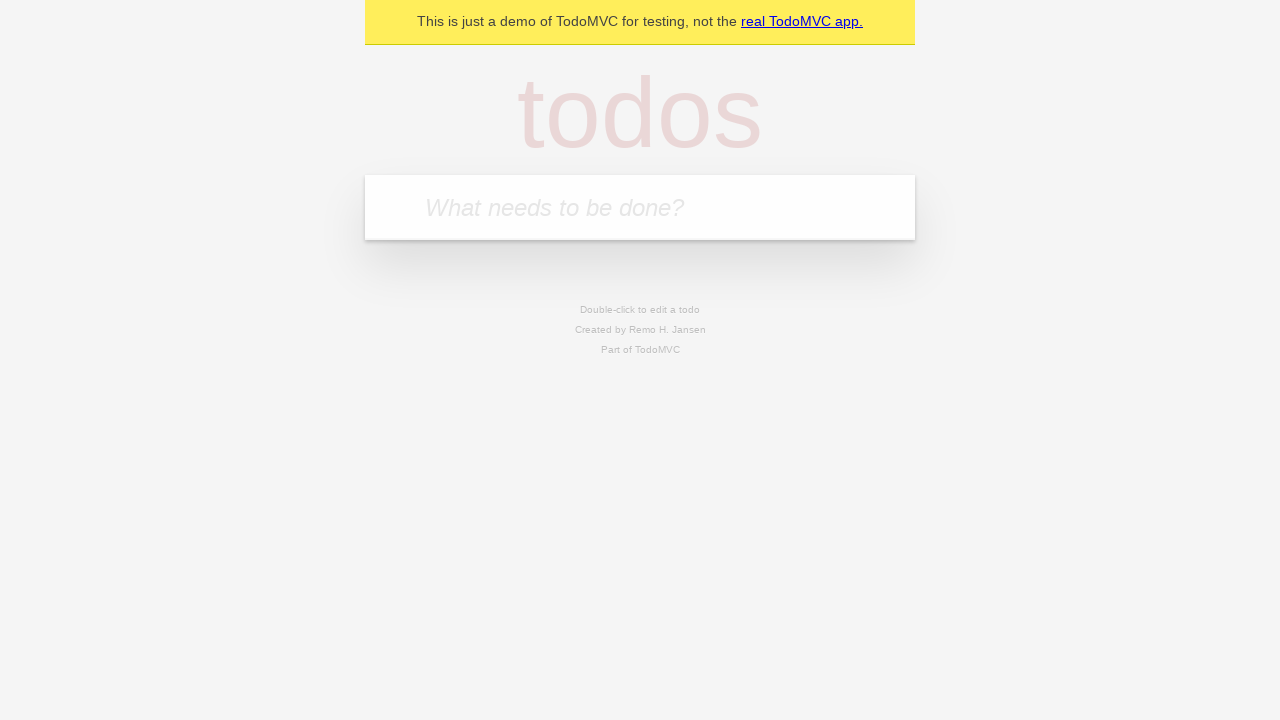

Filled todo input with 'buy some cheese' on internal:attr=[placeholder="What needs to be done?"i]
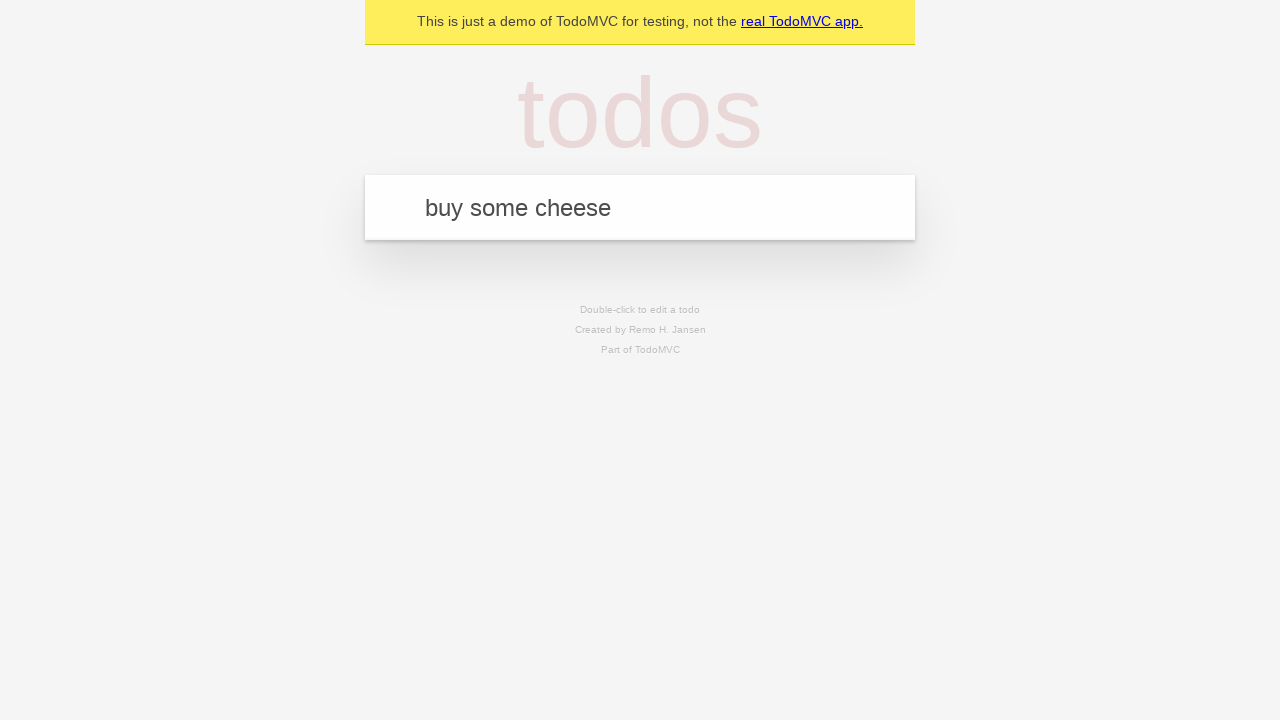

Pressed Enter to create todo 'buy some cheese' on internal:attr=[placeholder="What needs to be done?"i]
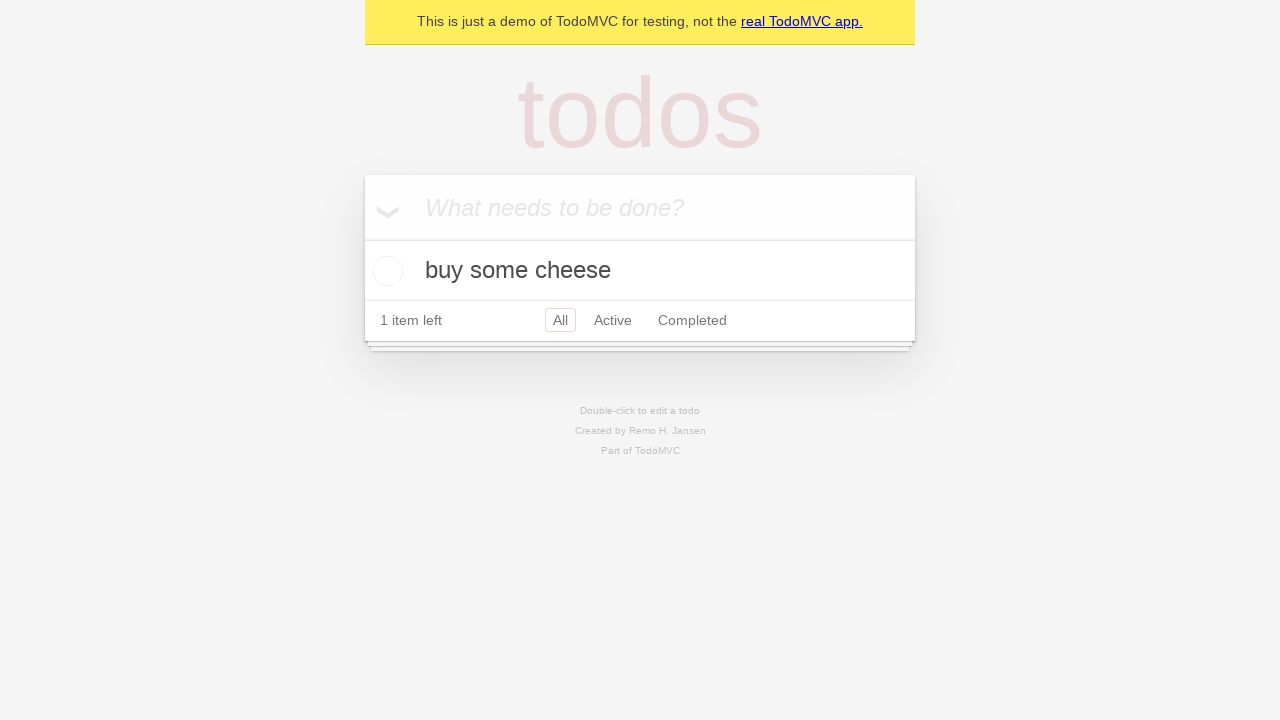

Filled todo input with 'feed the cat' on internal:attr=[placeholder="What needs to be done?"i]
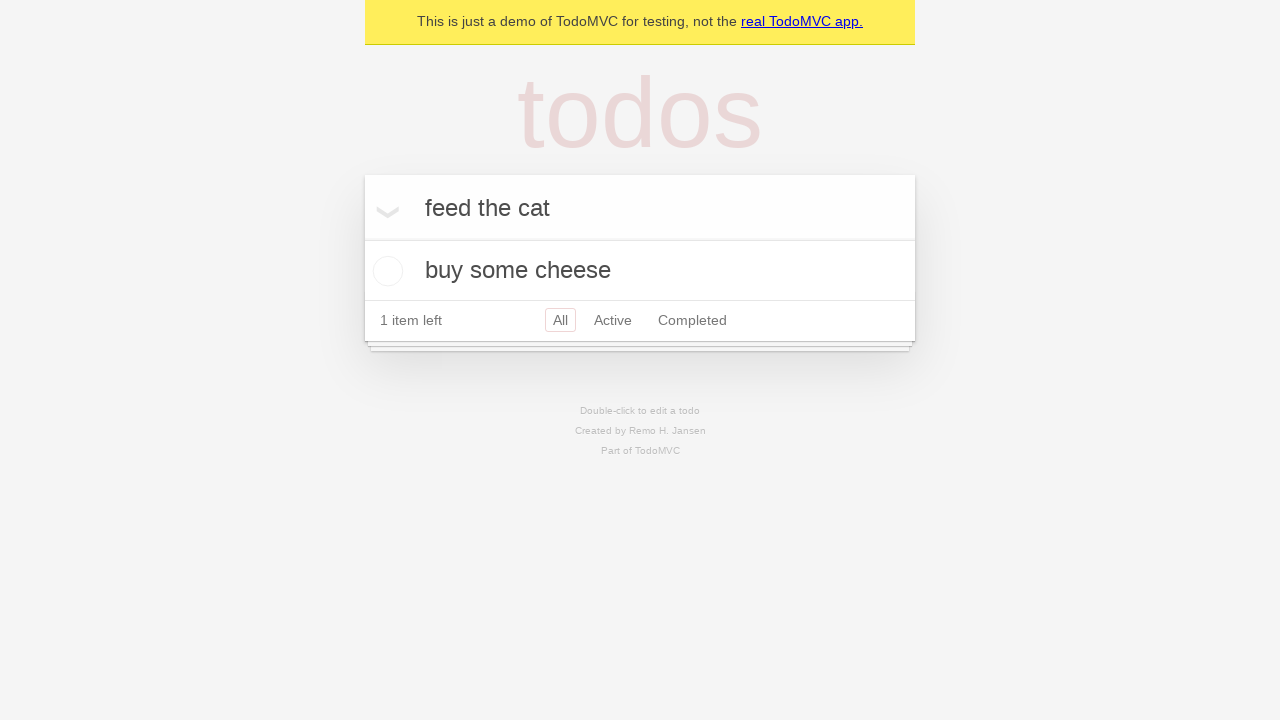

Pressed Enter to create todo 'feed the cat' on internal:attr=[placeholder="What needs to be done?"i]
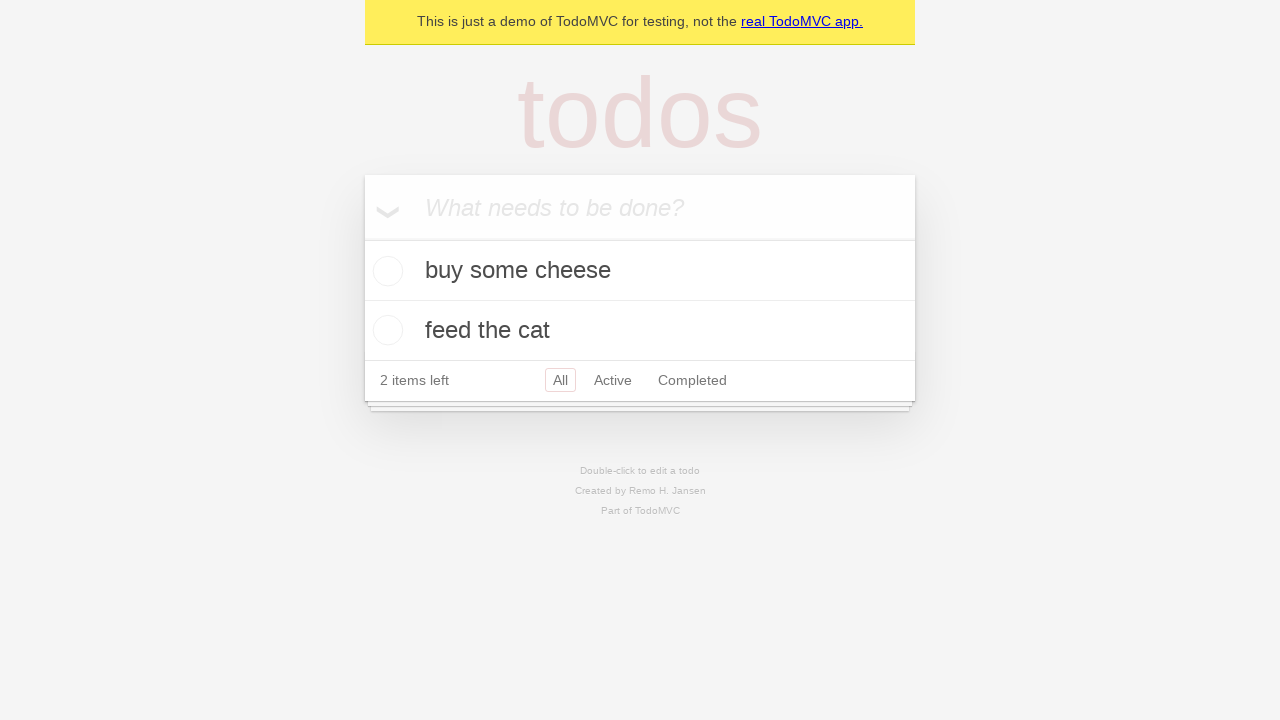

Filled todo input with 'book a doctors appointment' on internal:attr=[placeholder="What needs to be done?"i]
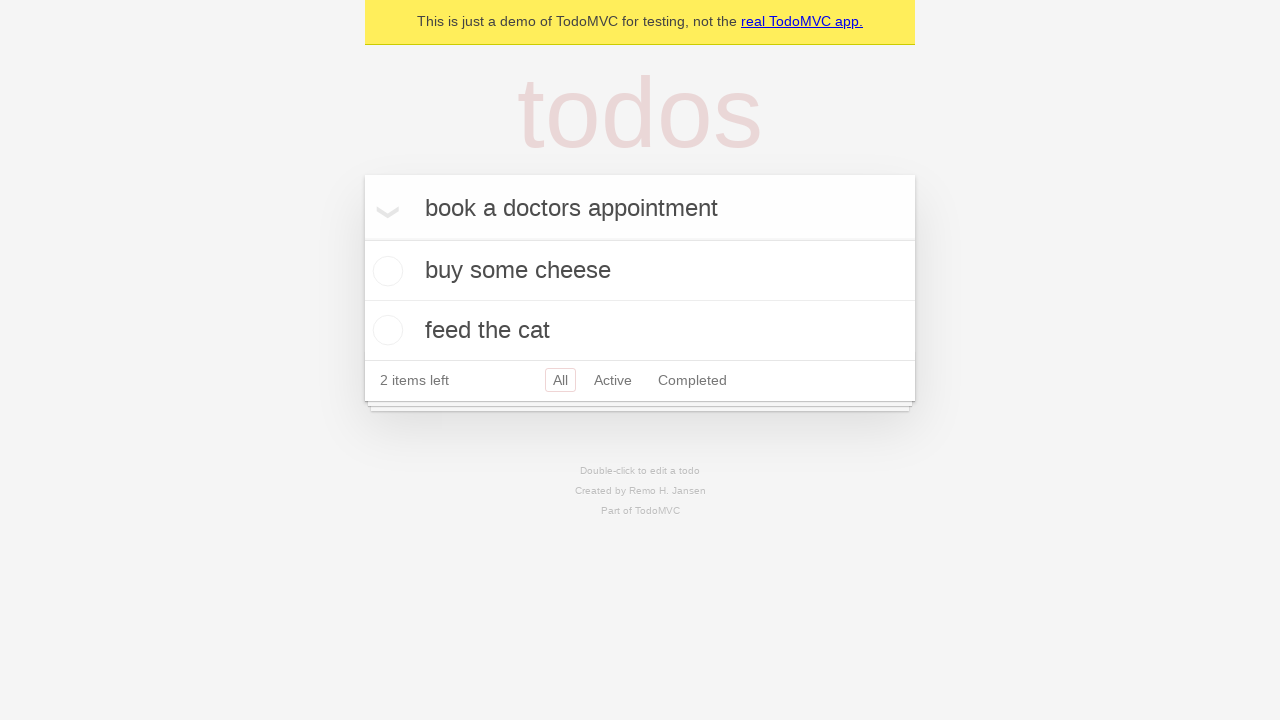

Pressed Enter to create todo 'book a doctors appointment' on internal:attr=[placeholder="What needs to be done?"i]
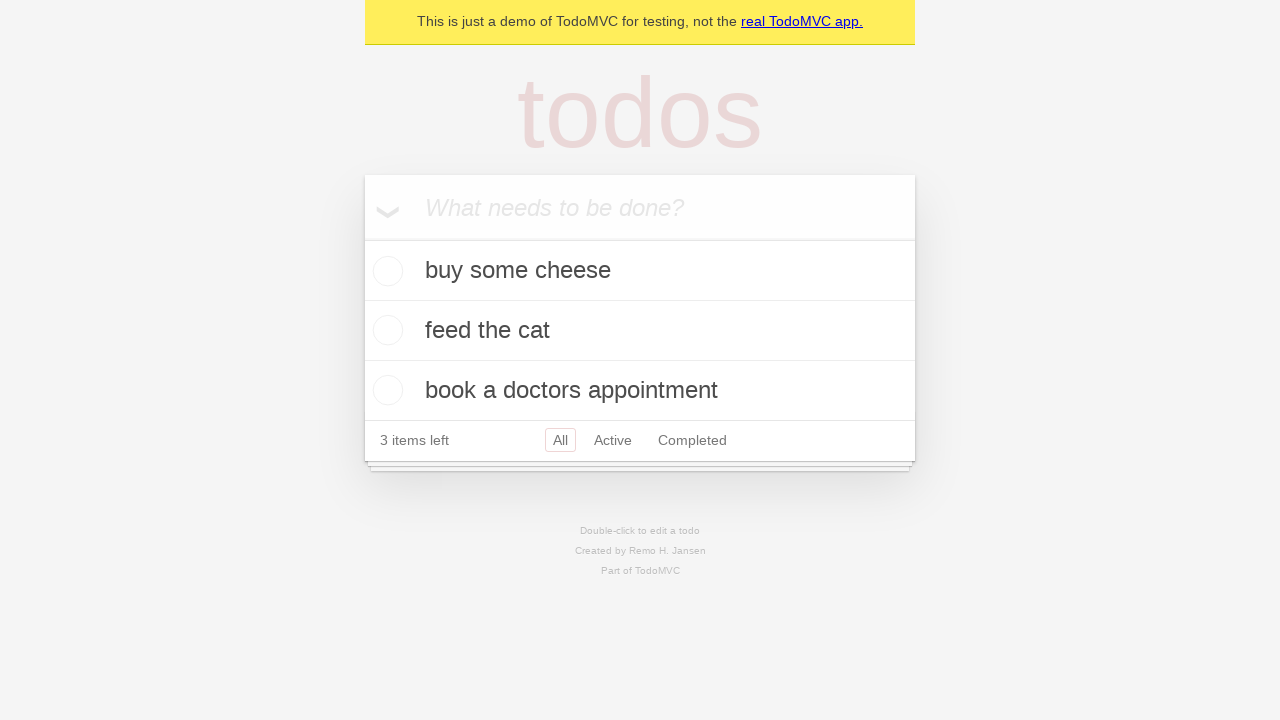

Waited for all 3 todos to be created
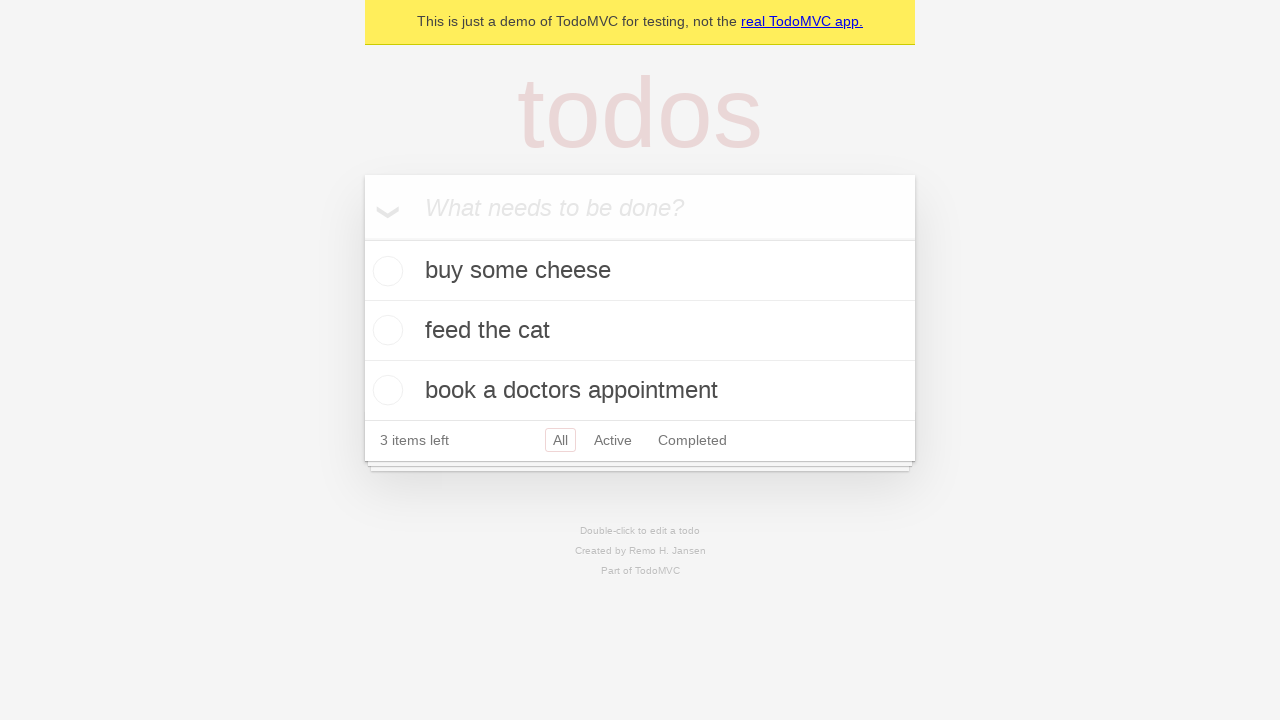

Clicked toggle all to mark all todos as complete at (362, 238) on internal:label="Mark all as complete"i
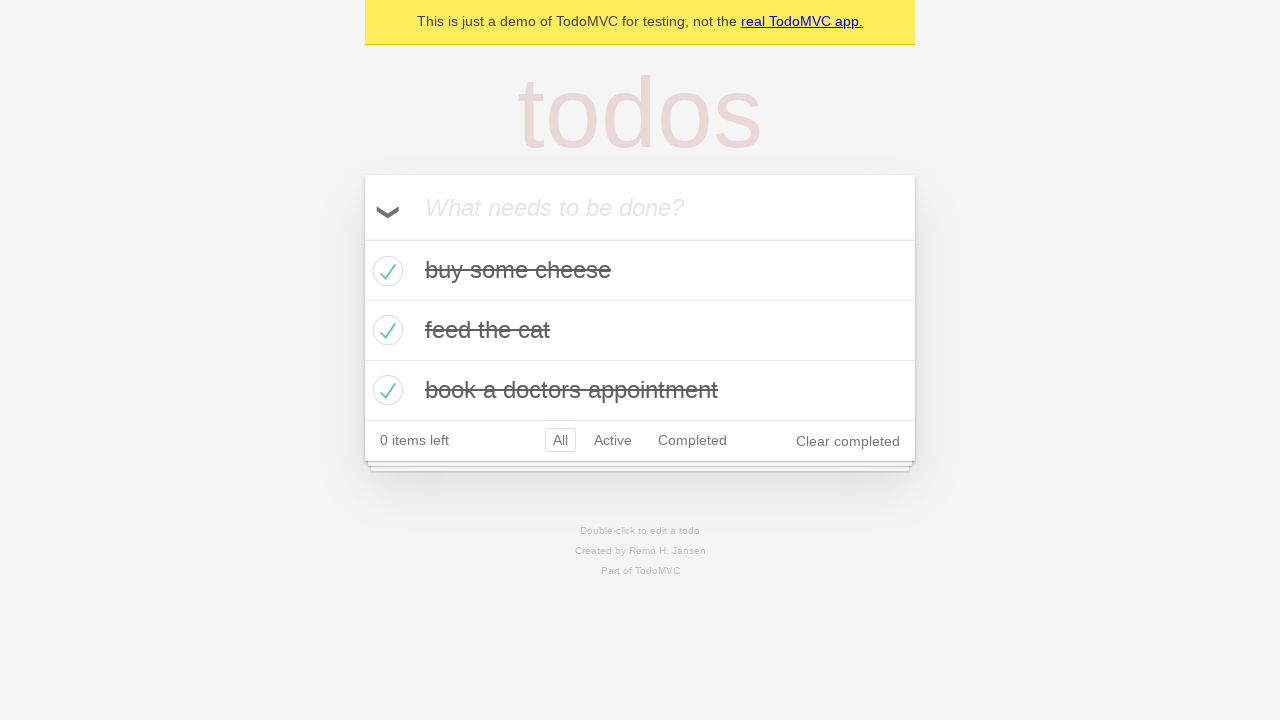

Clicked toggle all to uncheck and clear complete state of all todos at (362, 238) on internal:label="Mark all as complete"i
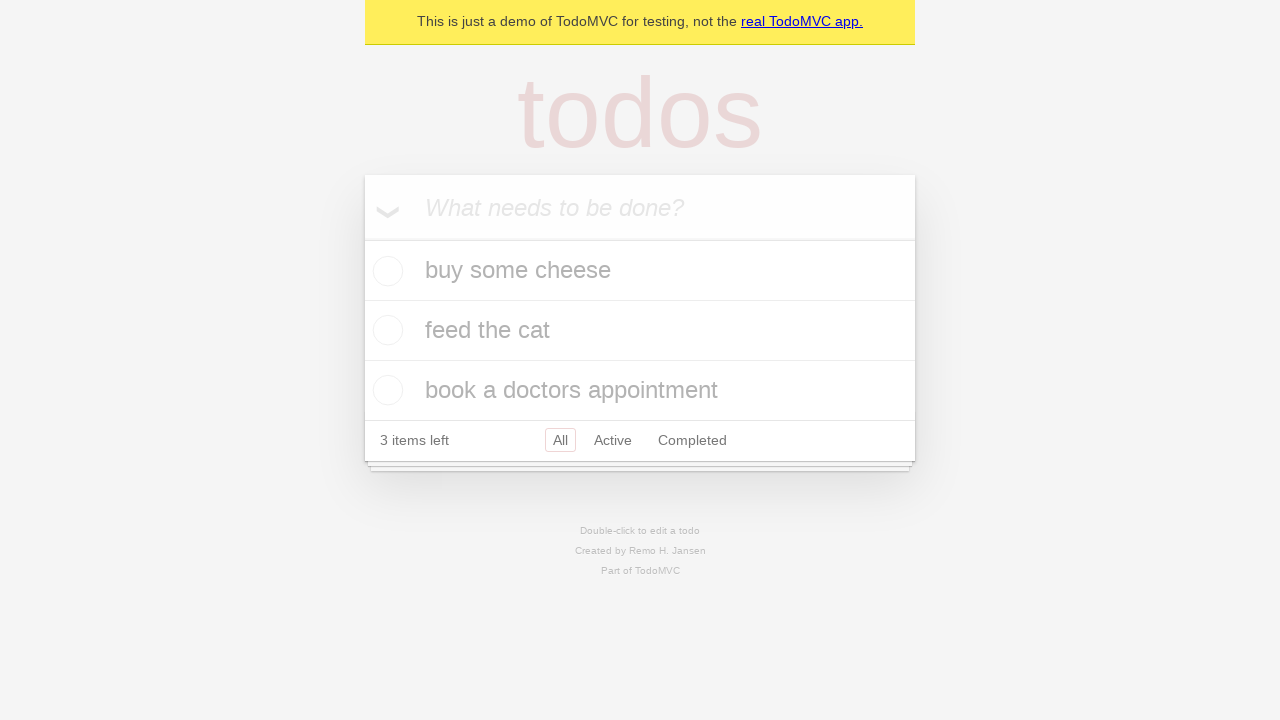

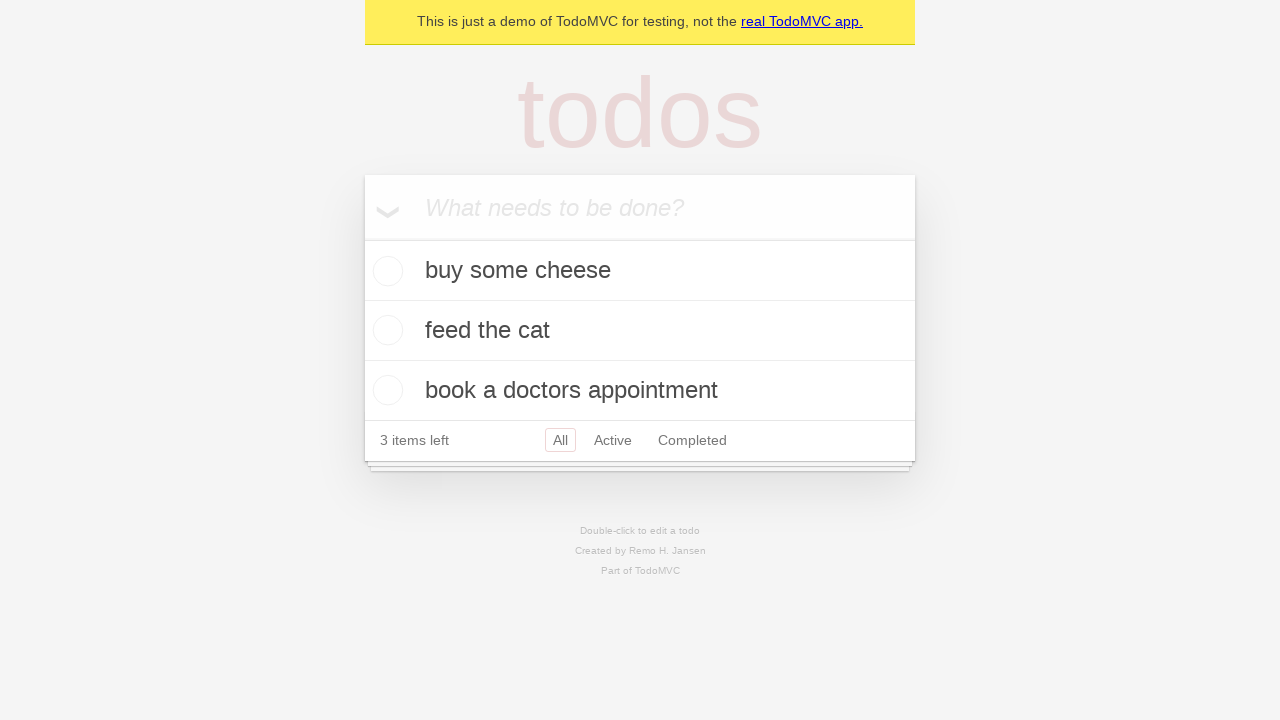